Navigates to a web table practice page, scrolls down to view the table, and interacts with table elements including clicking a checkbox for a specific country

Starting URL: https://cosmocode.io/automation-practice-webtable/#google_vignette

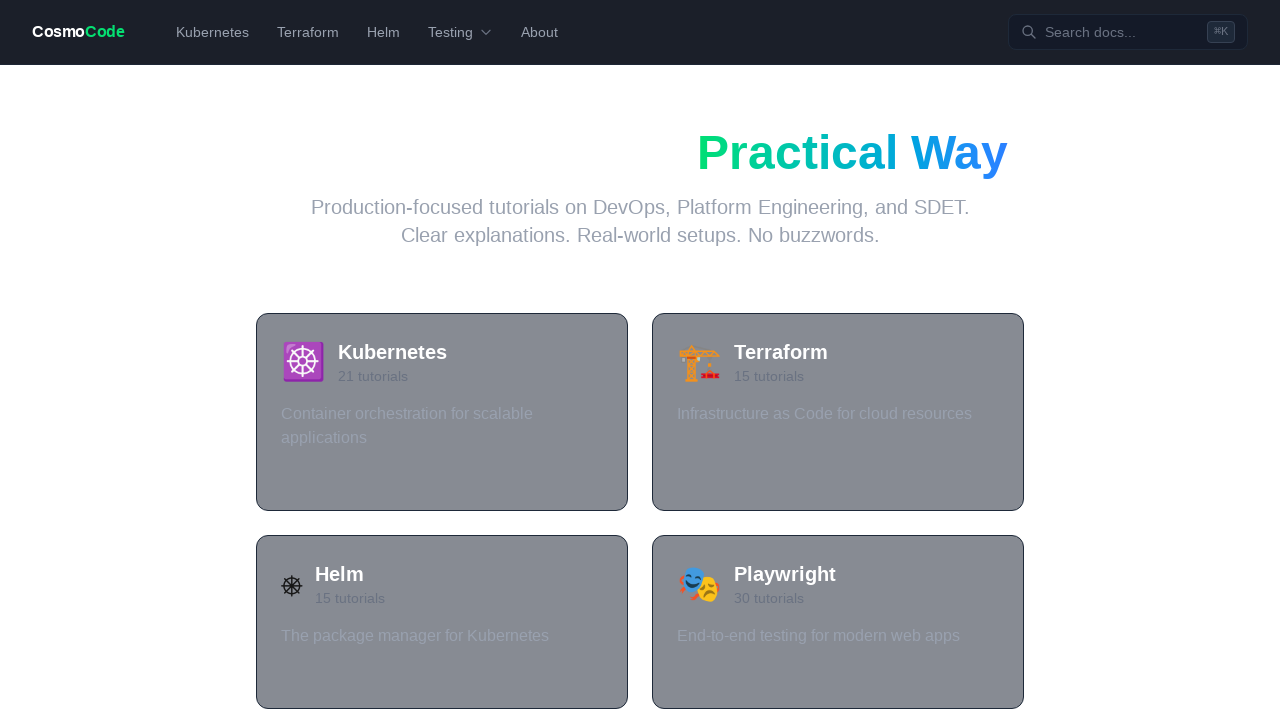

Scrolled down 1000px to view the web table
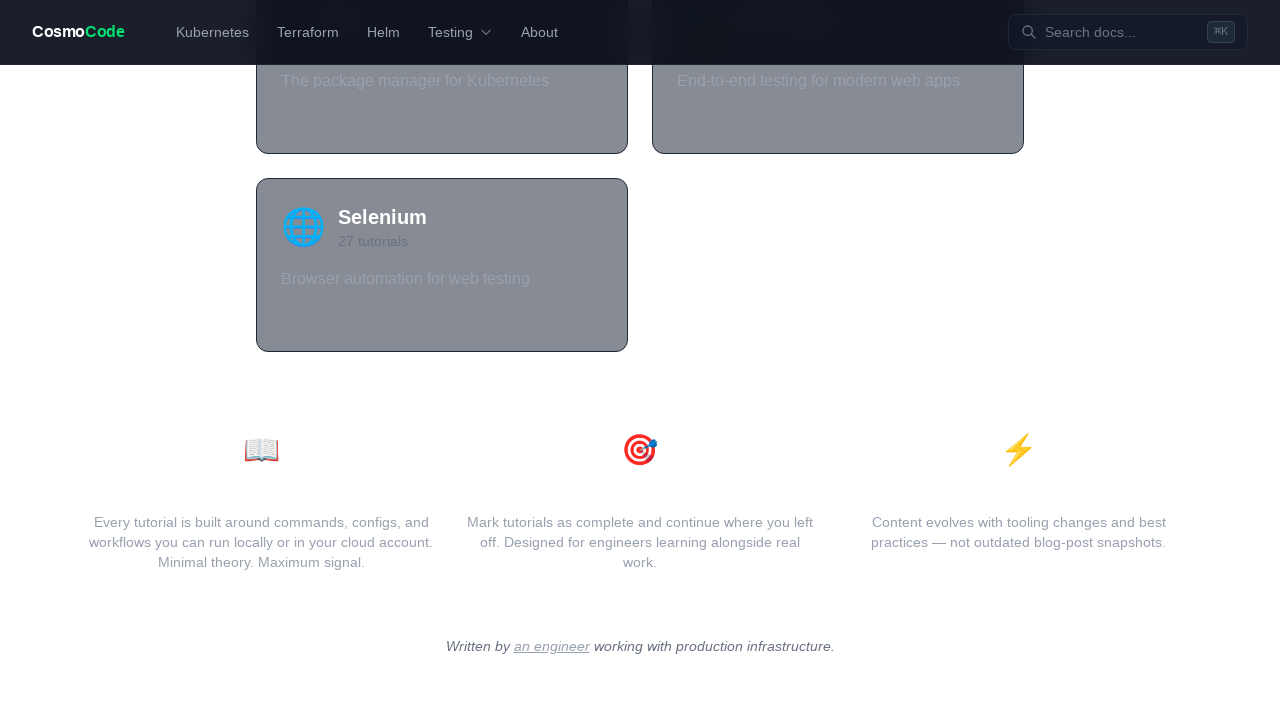

Retrieved all country name cells from the table
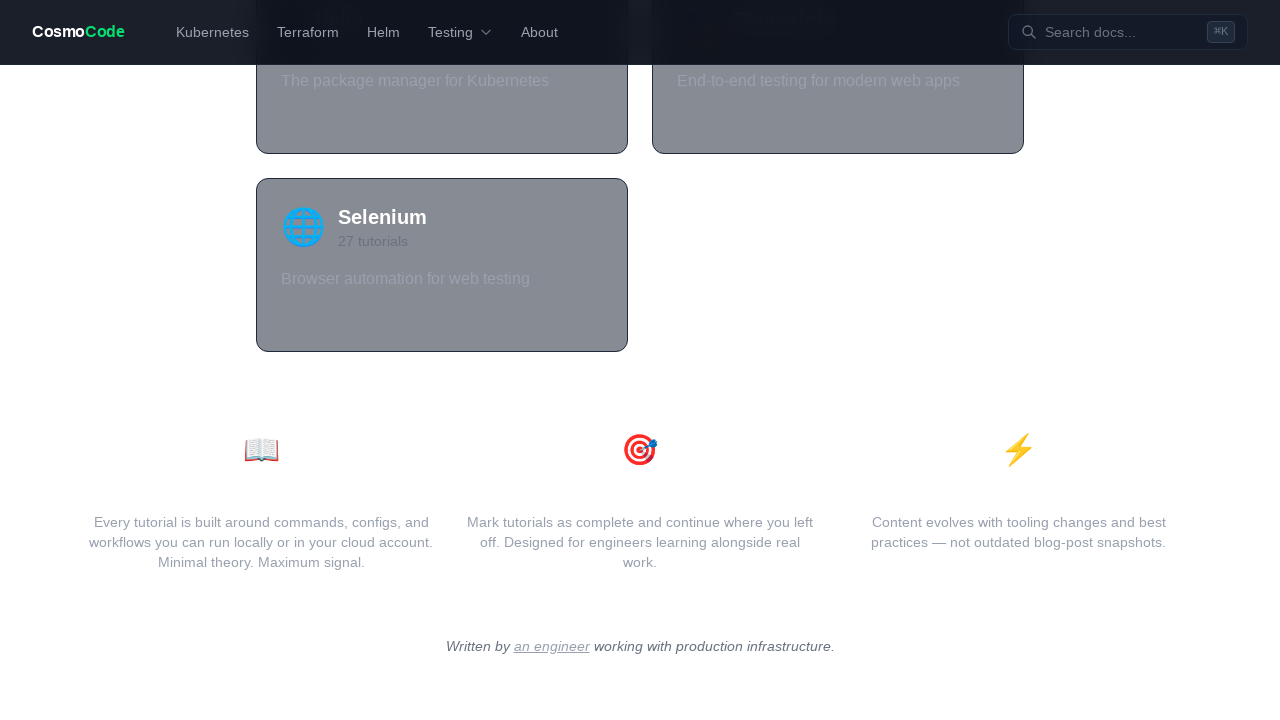

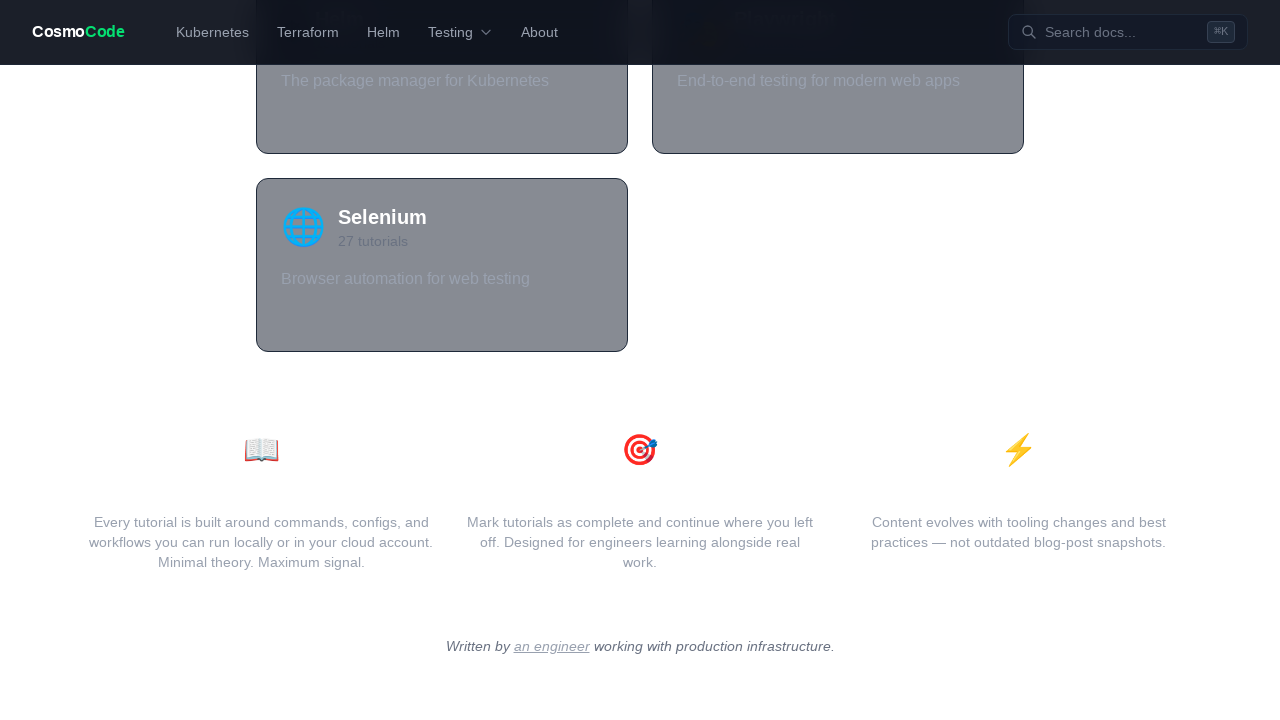